Tests the search/filter functionality on an offers page by entering "Rice" in the search field and verifying that the filtered results contain the search term

Starting URL: https://rahulshettyacademy.com/seleniumPractise/#/offers

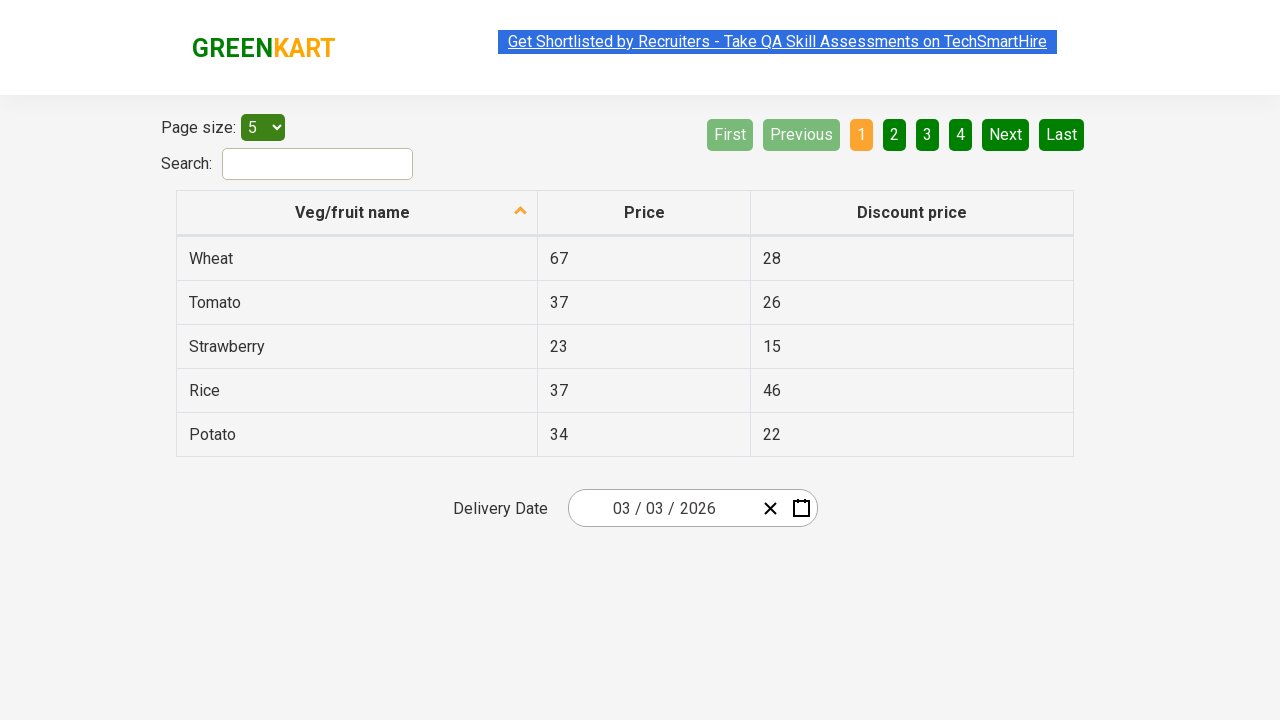

Filled search field with 'Rice' on #search-field
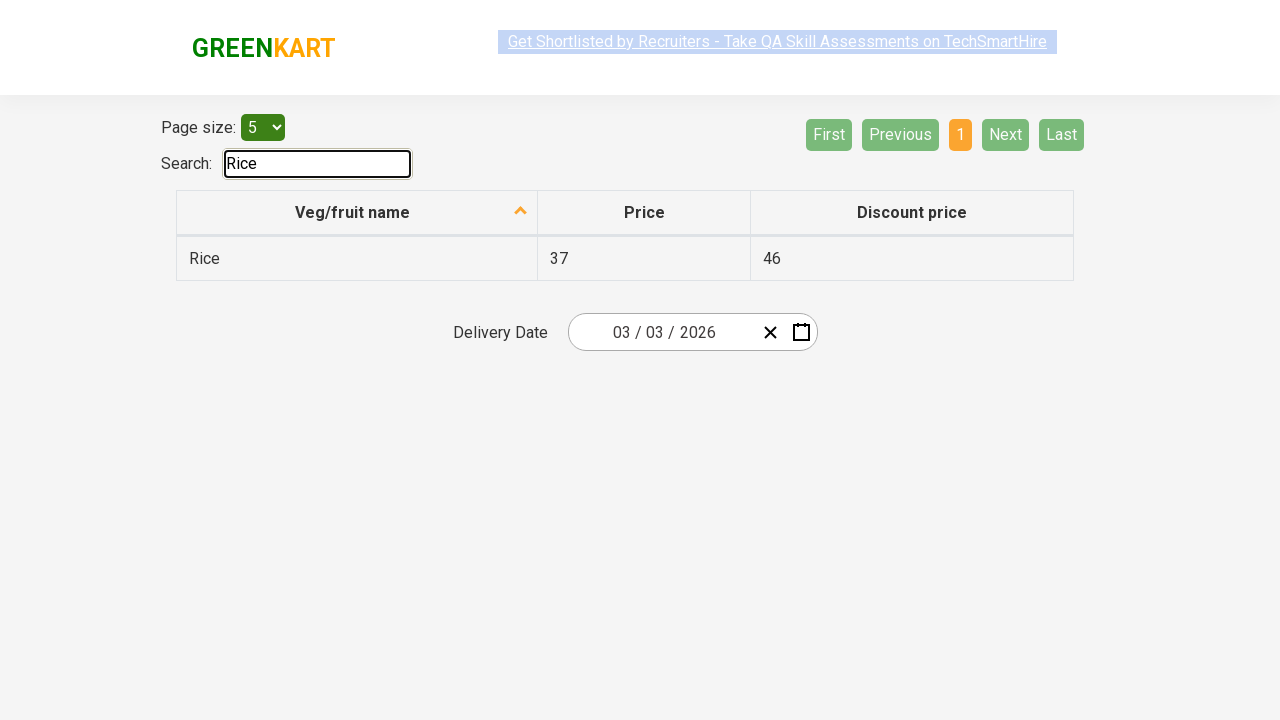

Filtered results loaded after searching for 'Rice'
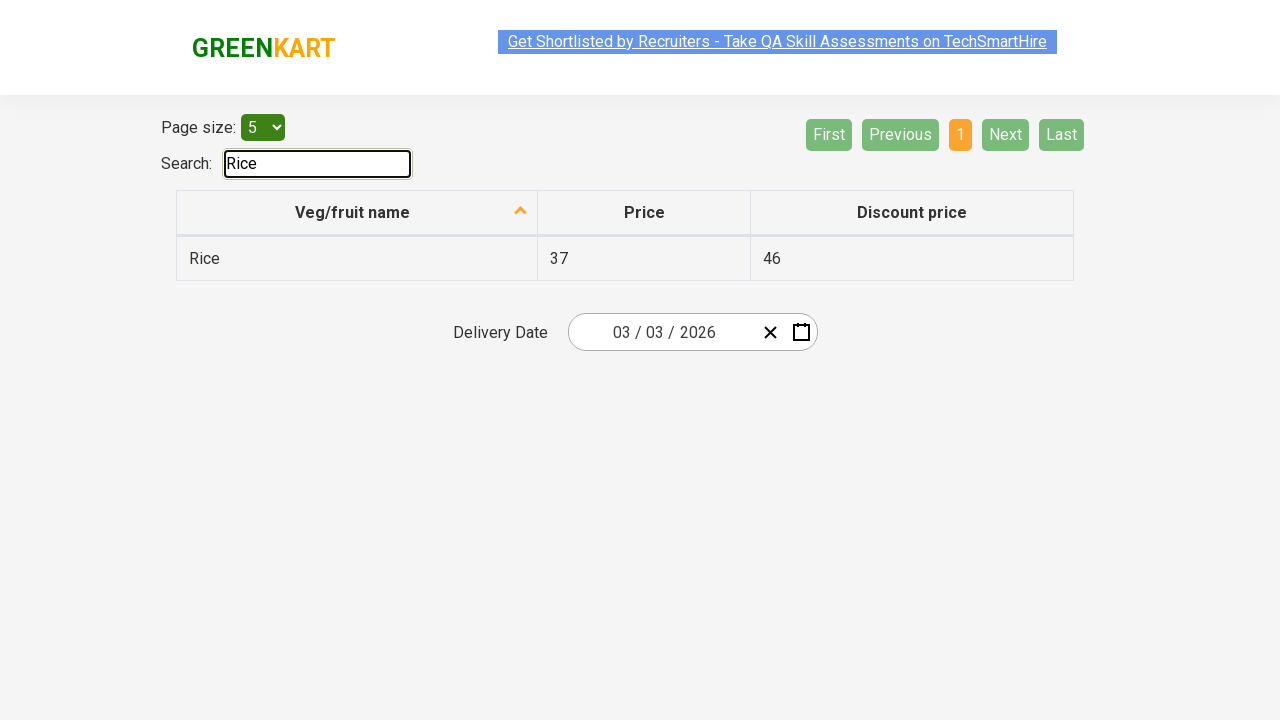

Retrieved all filtered vegetable results
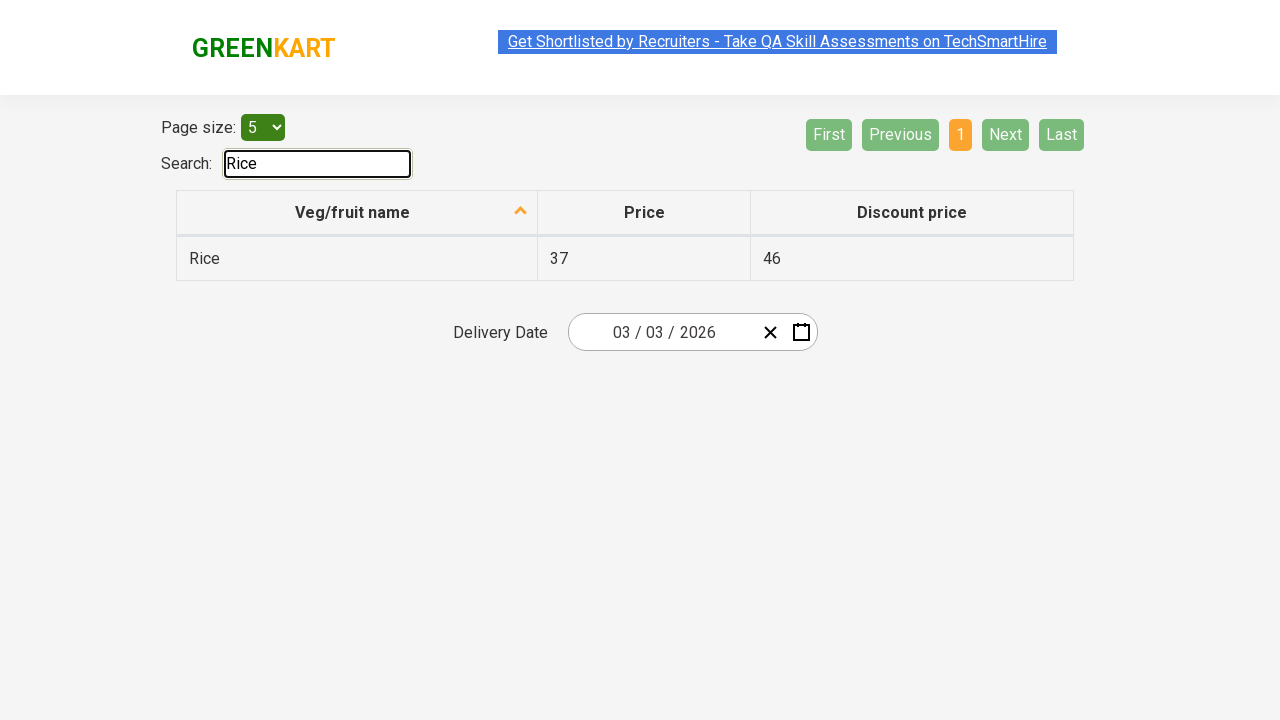

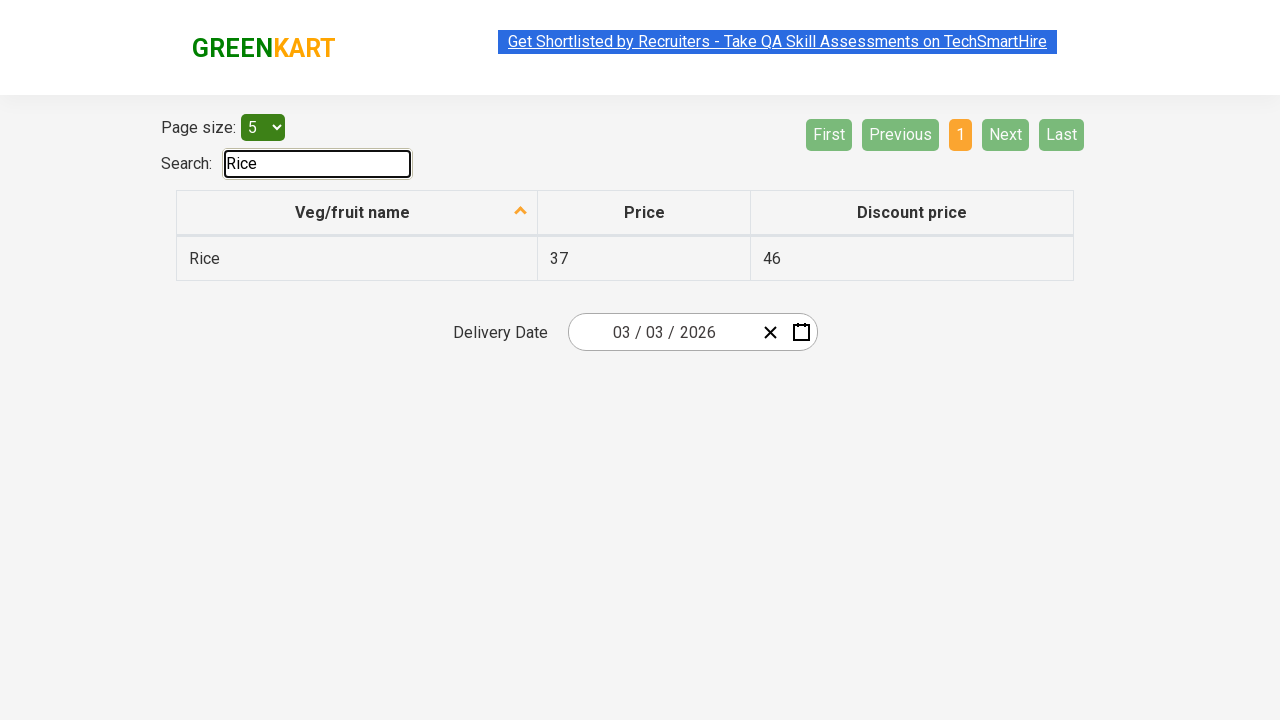